Navigates to GoDaddy website and validates the page title and URL match expected values

Starting URL: https://www.godaddy.com/

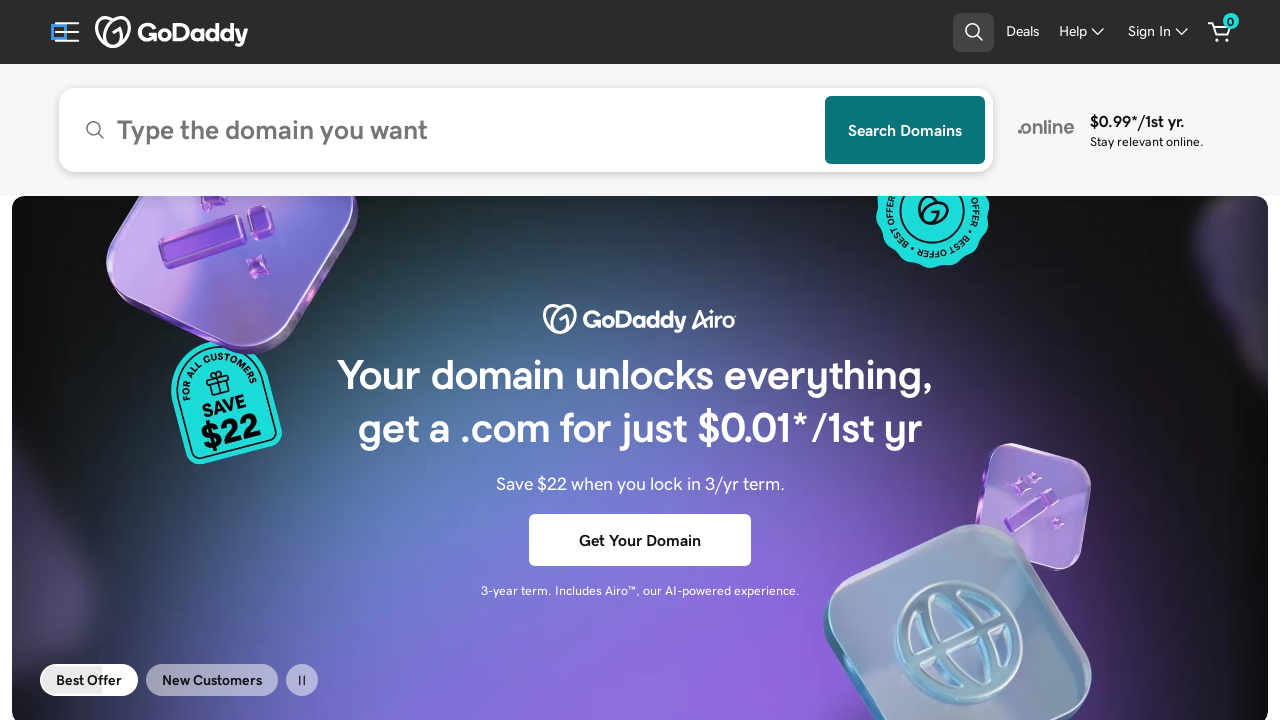

Retrieved page title from GoDaddy website
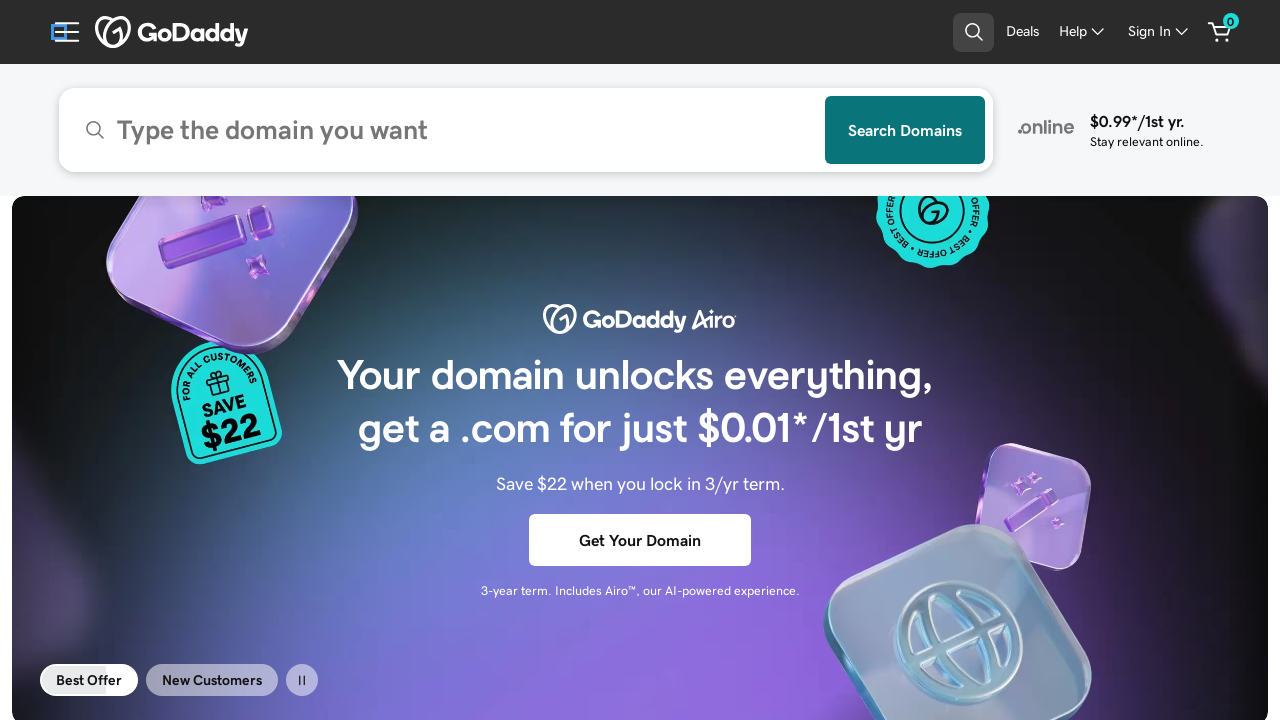

Page title validation PASSED - Title matches expected value
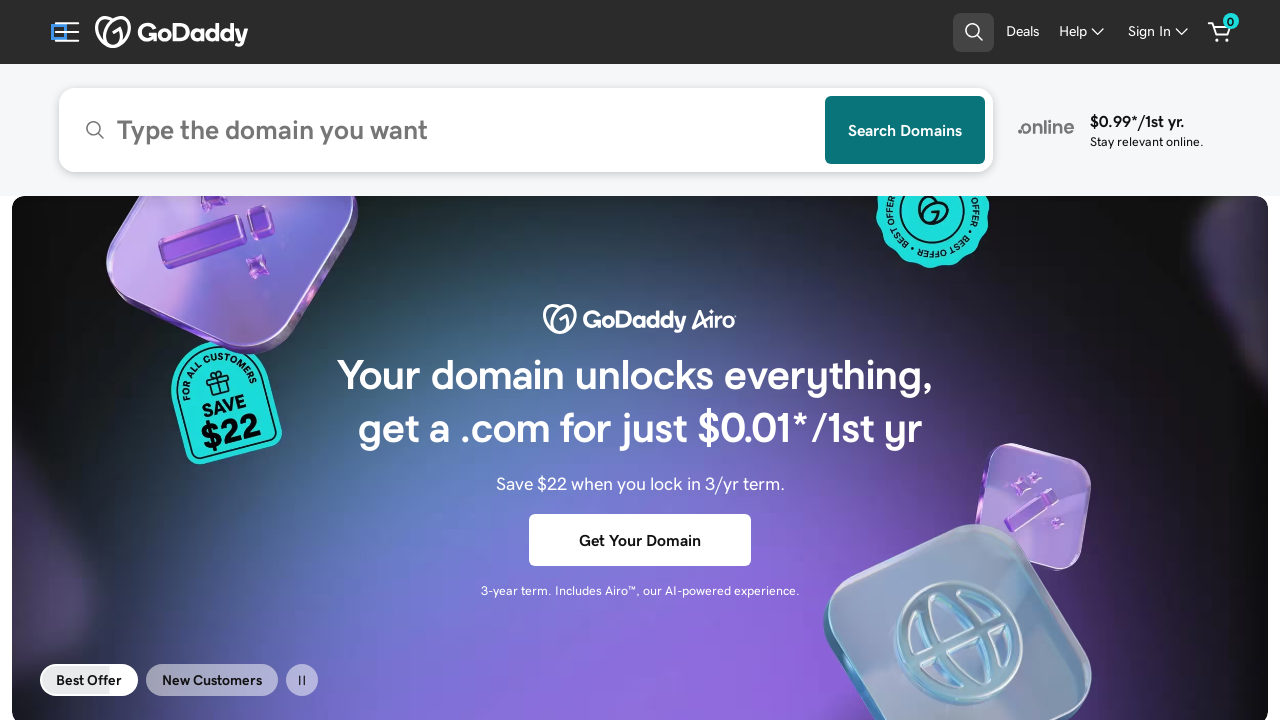

Retrieved current page URL
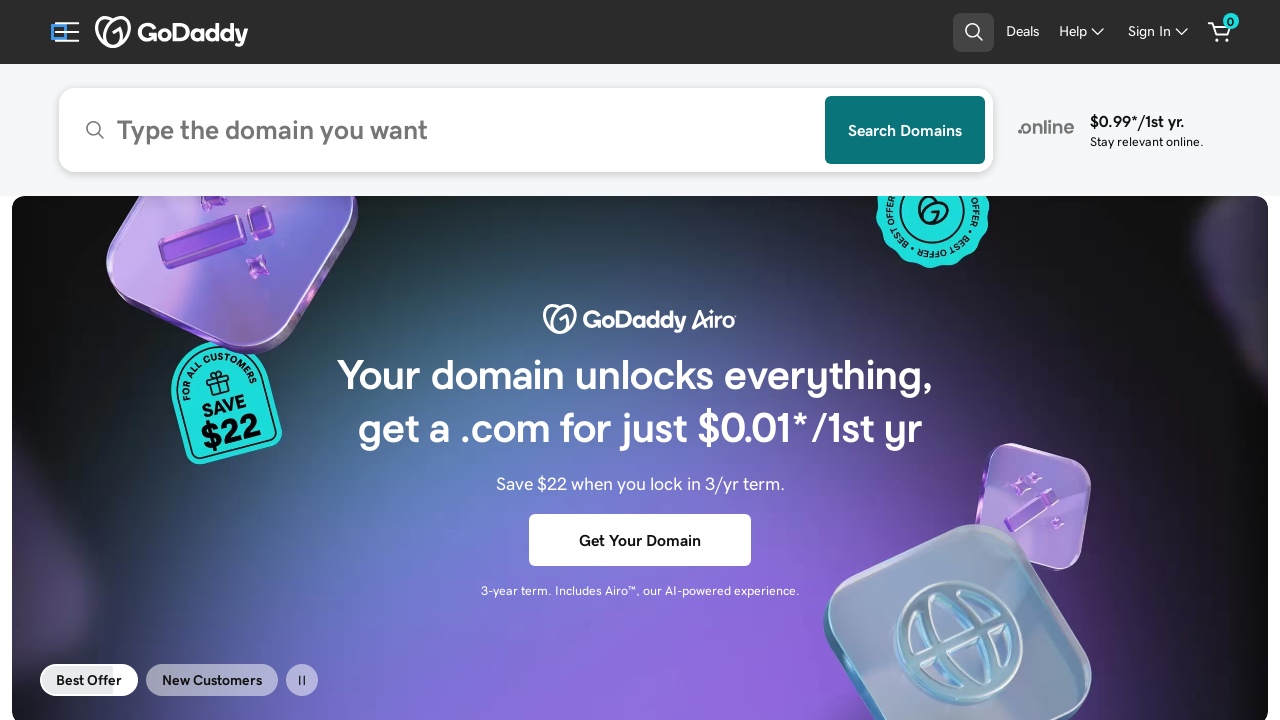

Page URL validation PASSED - URL matches expected value
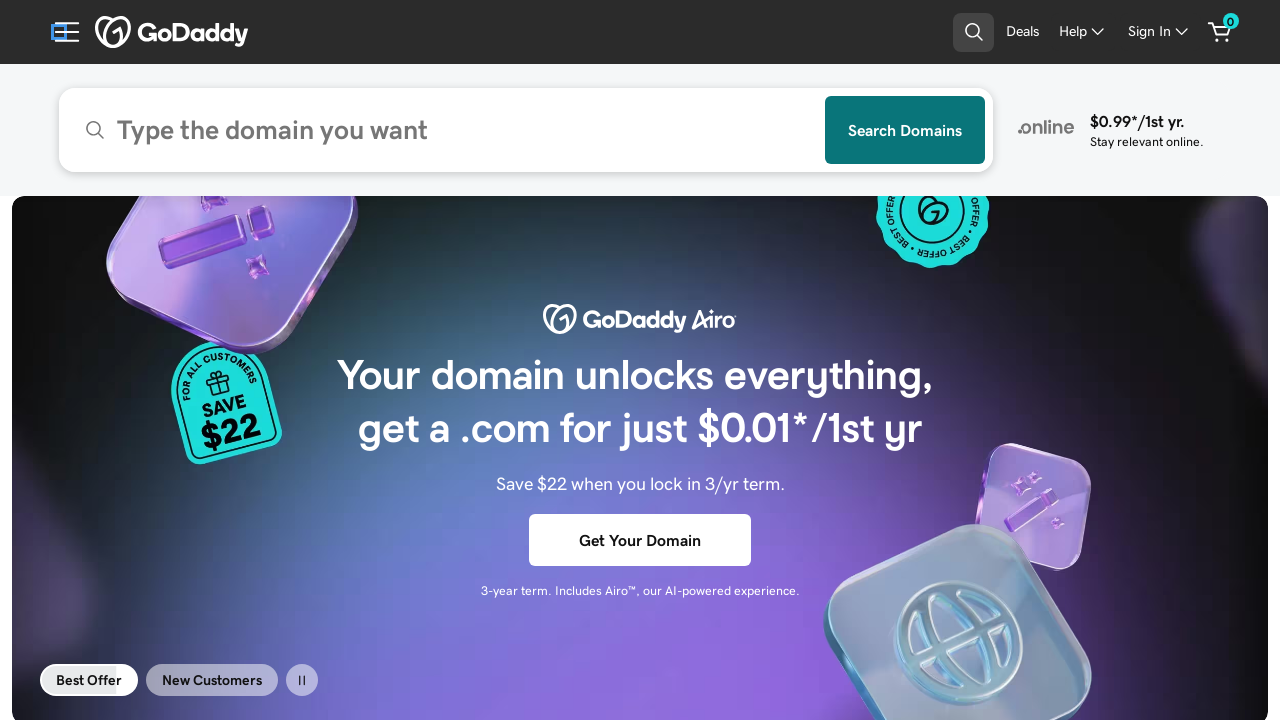

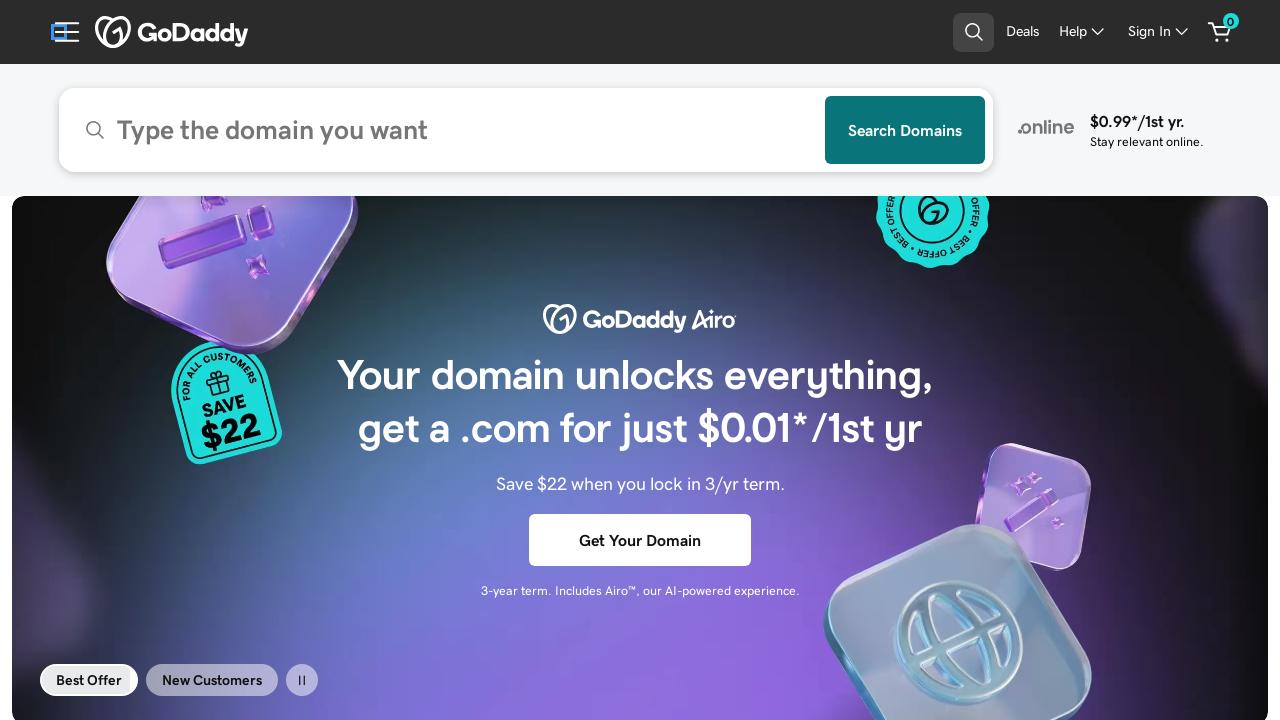